Tests interaction with an entry advertisement modal by waiting for the modal footer to appear and clicking it to dismiss the modal.

Starting URL: http://the-internet.herokuapp.com/entry_ad

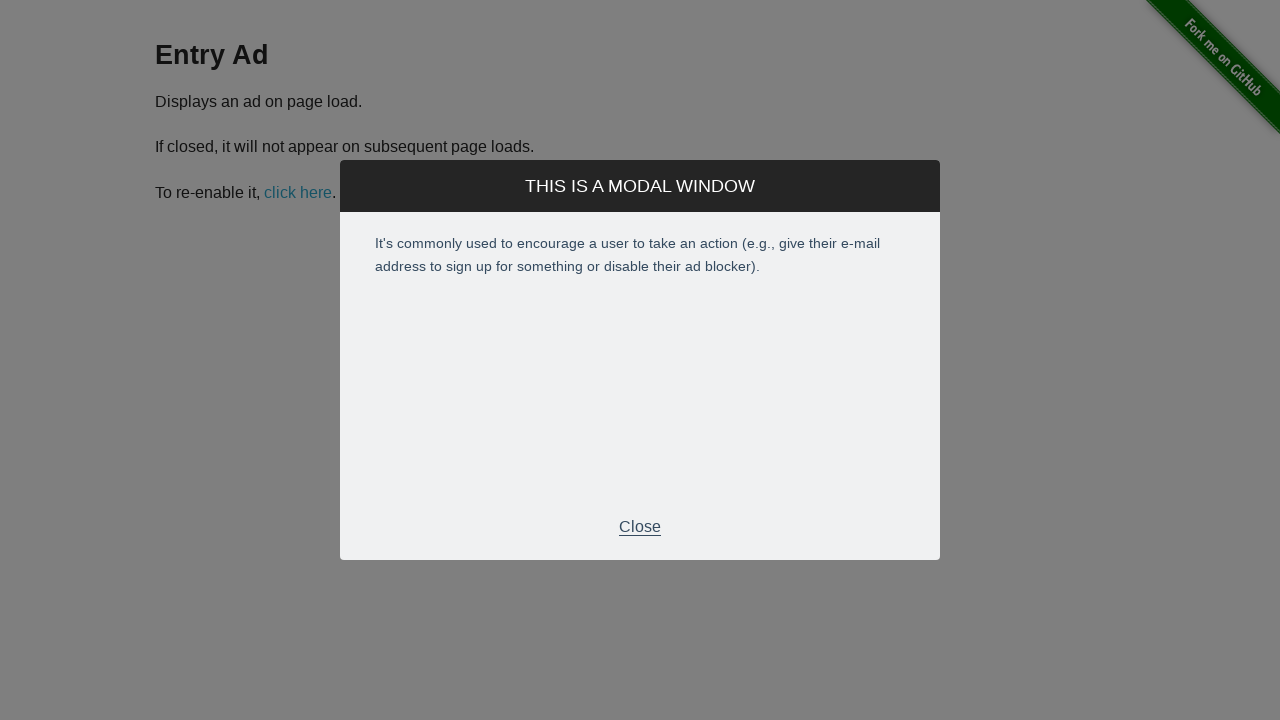

Waited for entry advertisement modal footer to become visible
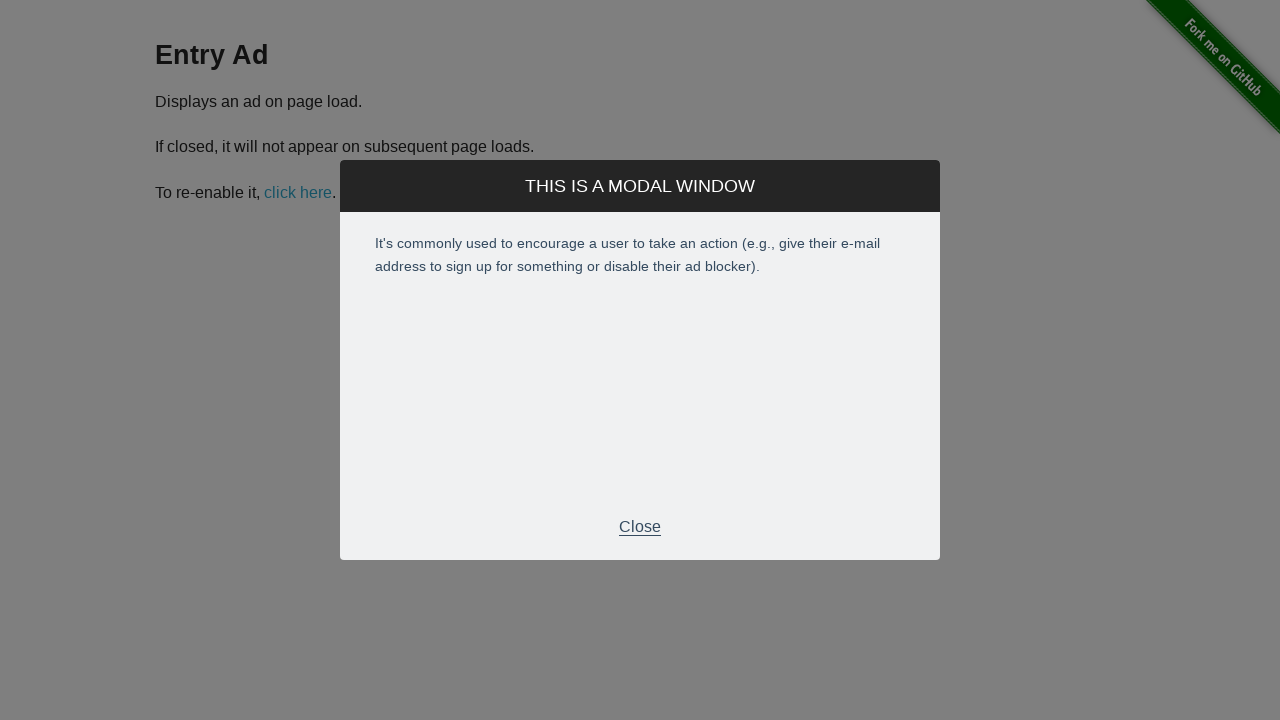

Clicked modal footer to dismiss the entry advertisement at (640, 527) on div.modal-footer
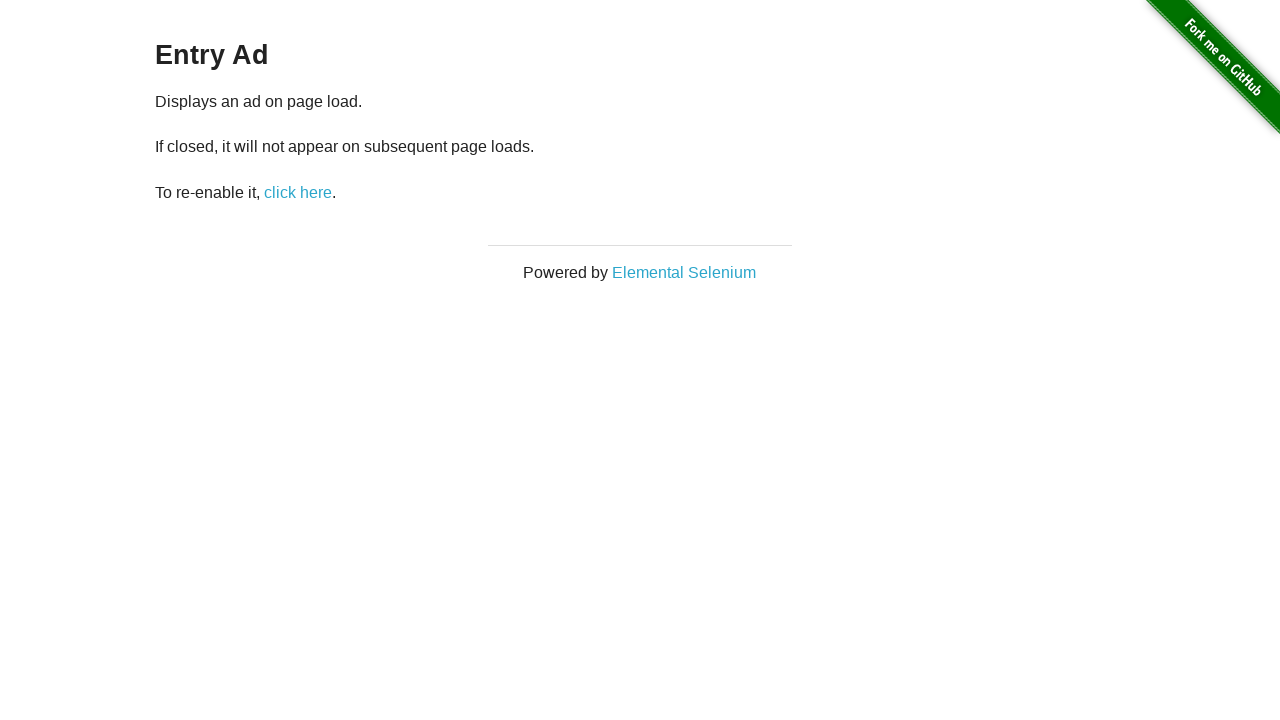

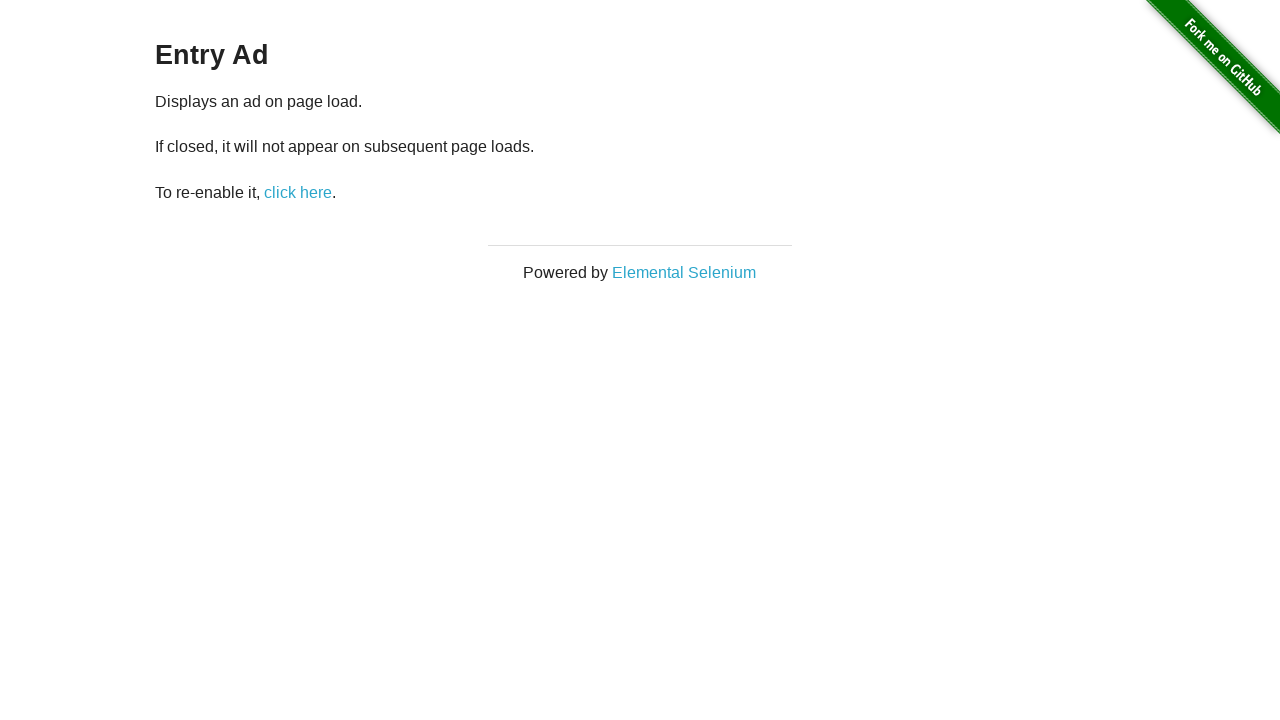